Verifies the alert message text when clicking on the prompt button

Starting URL: http://demo.automationtesting.in/Alerts.html

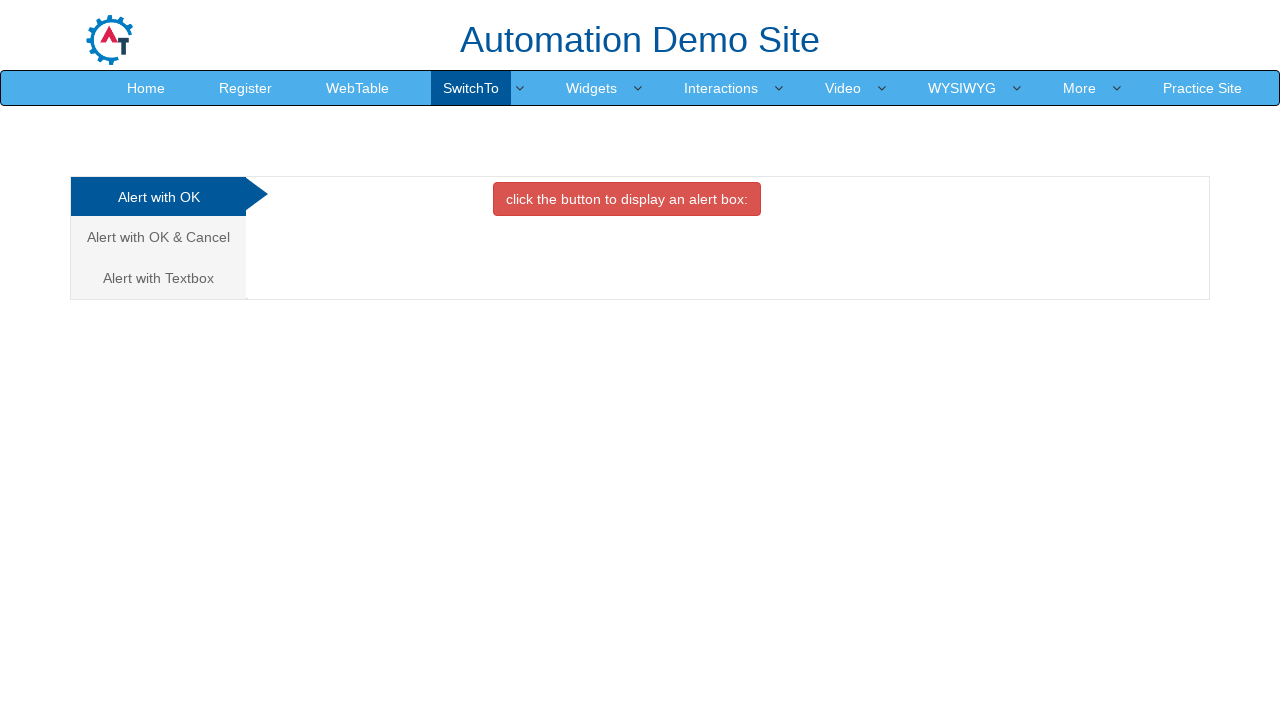

Clicked on 'Alert with Textbox' tab at (158, 278) on xpath=//a[text()='Alert with Textbox ']
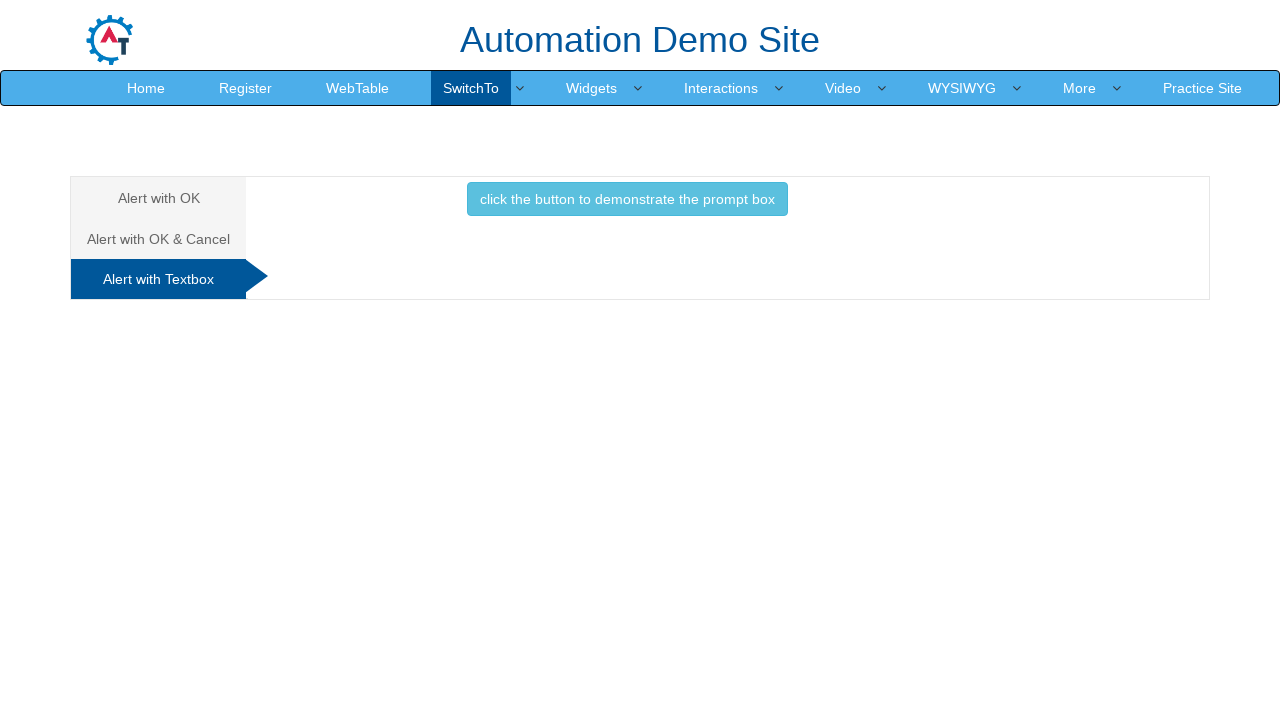

Clicked button to trigger prompt box at (627, 199) on xpath=//button[text()='click the button to demonstrate the prompt box ']
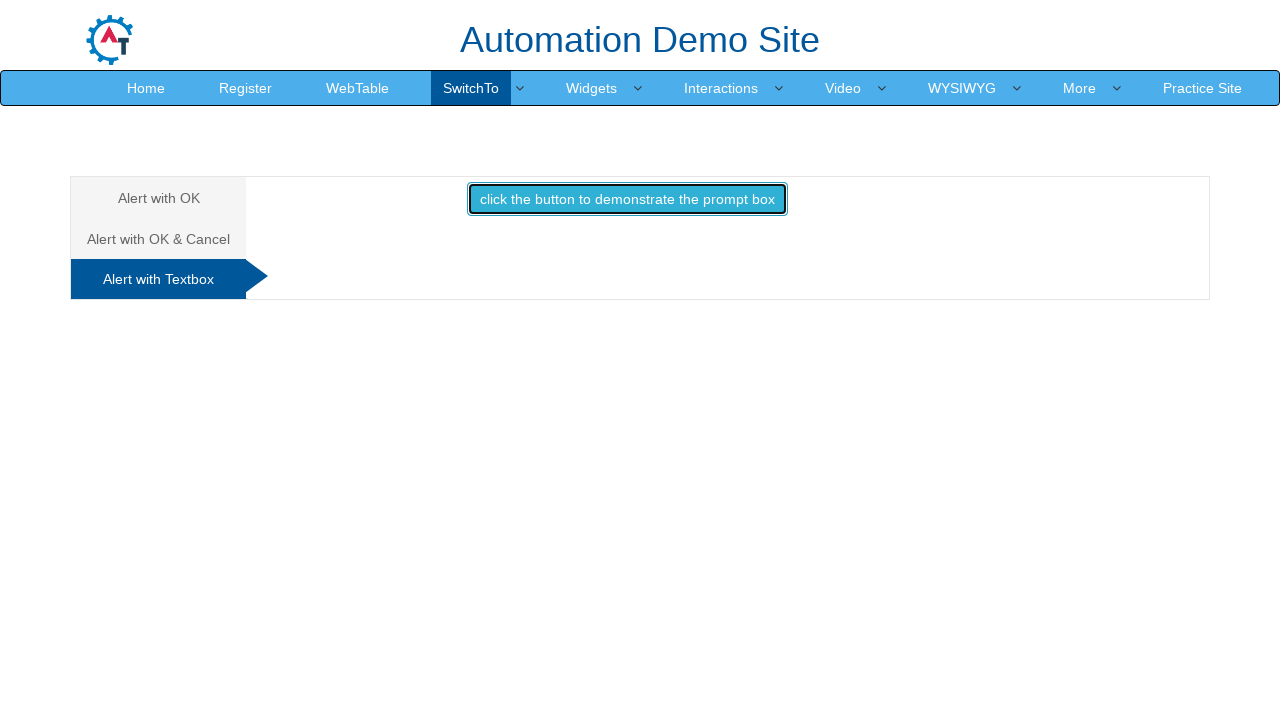

Set up dialog handler to verify and accept alert with message 'Please enter your name'
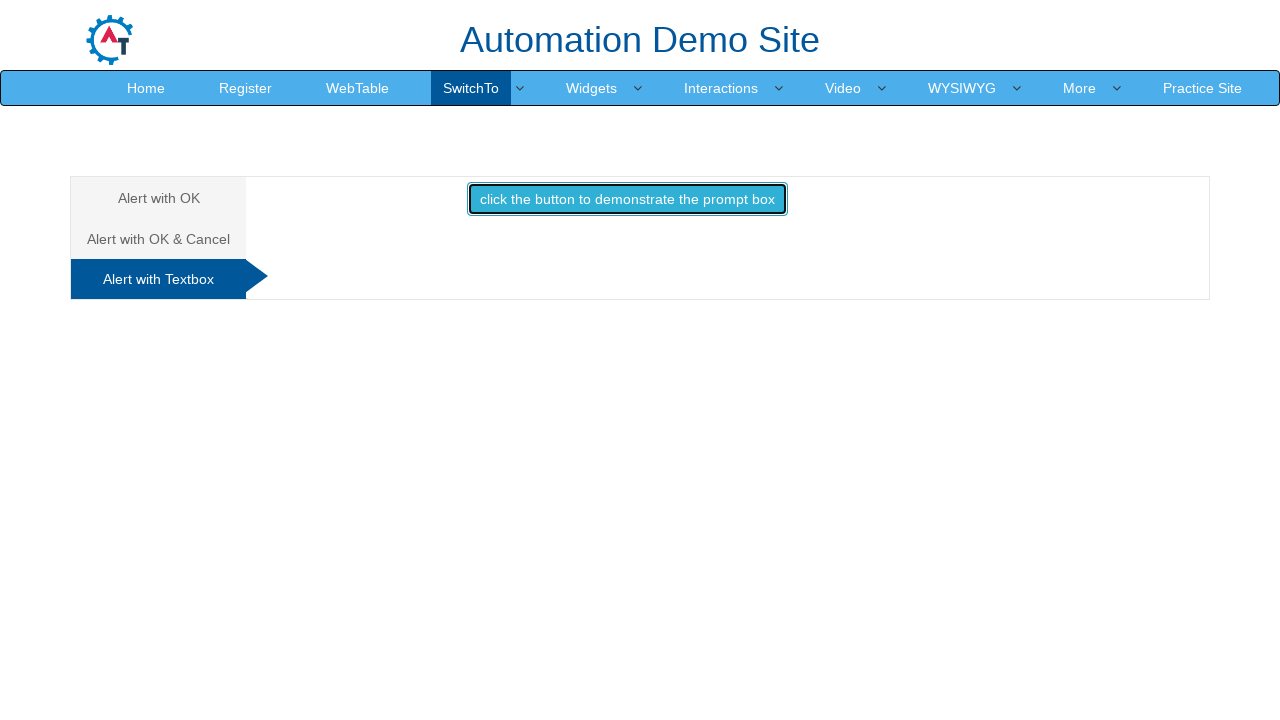

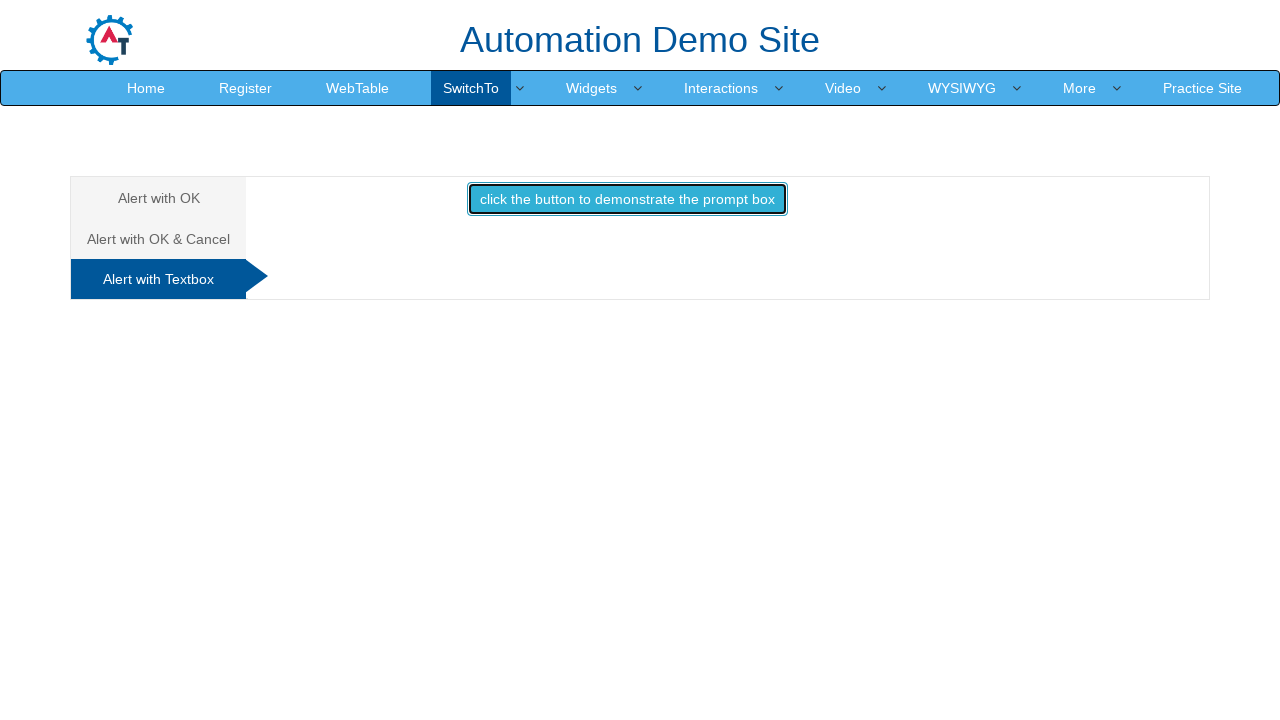